Validates that the current URL matches the expected homepage URL

Starting URL: https://rahulshettyacademy.com/seleniumPractise/#/

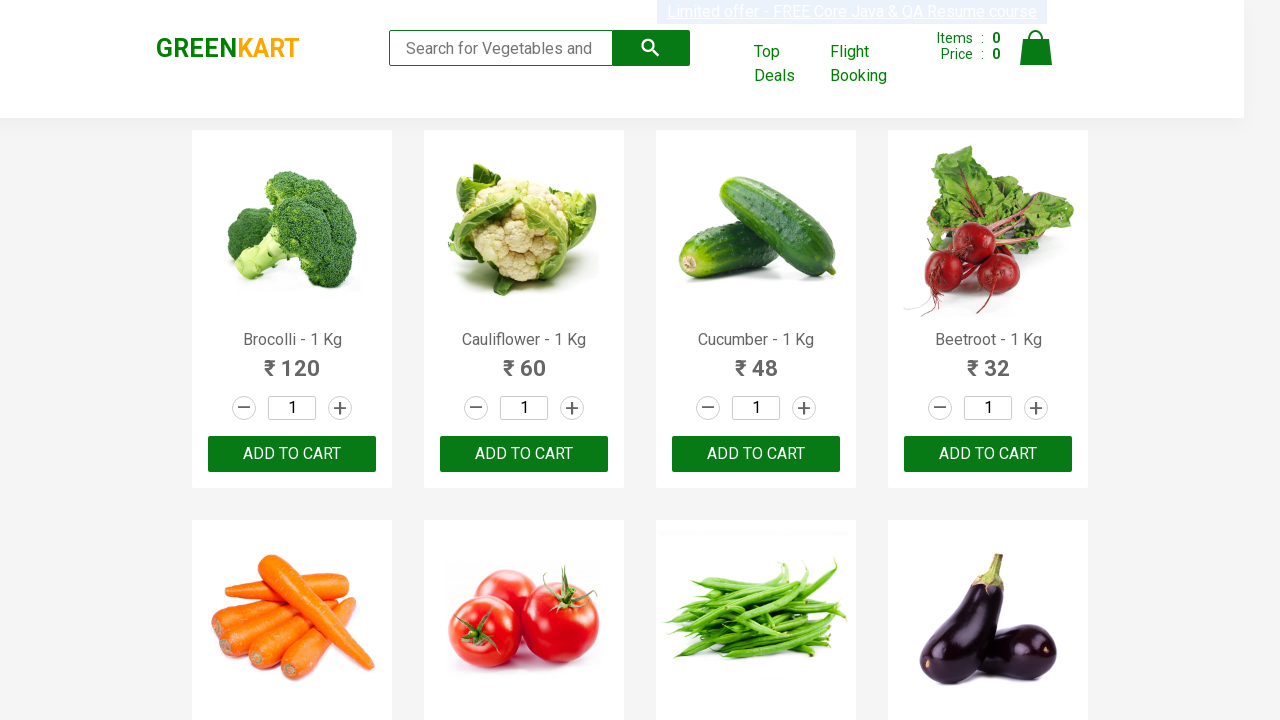

Validated current URL matches expected homepage URL: https://rahulshettyacademy.com/seleniumPractise/#/
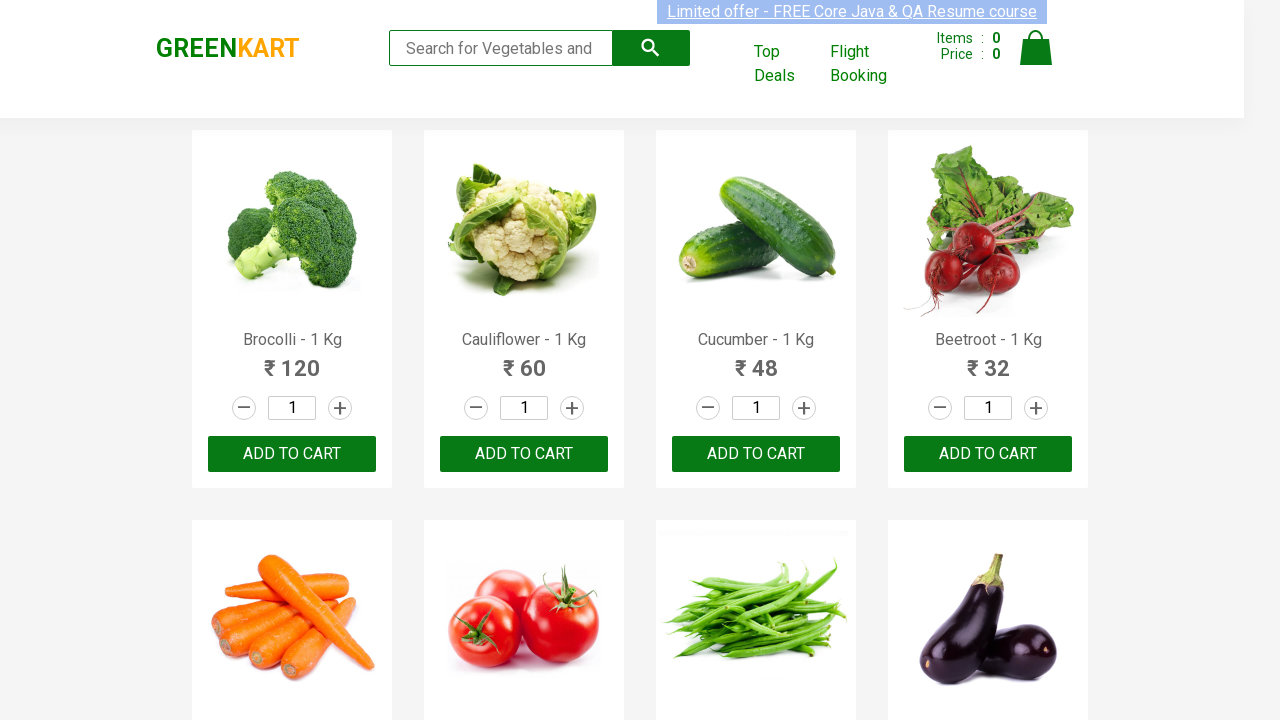

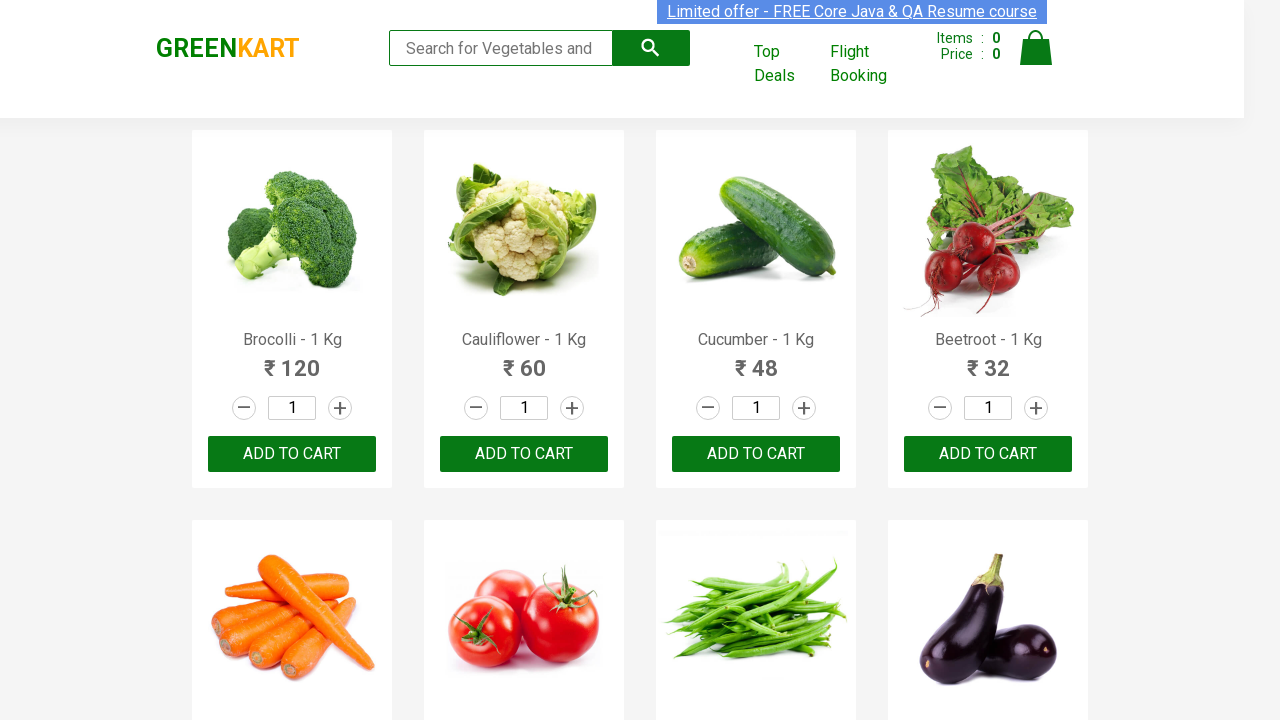